Tests dynamic page loading where the finish element is already in the DOM but hidden, clicking Start reveals it after loading completes.

Starting URL: http://the-internet.herokuapp.com/dynamic_loading/1

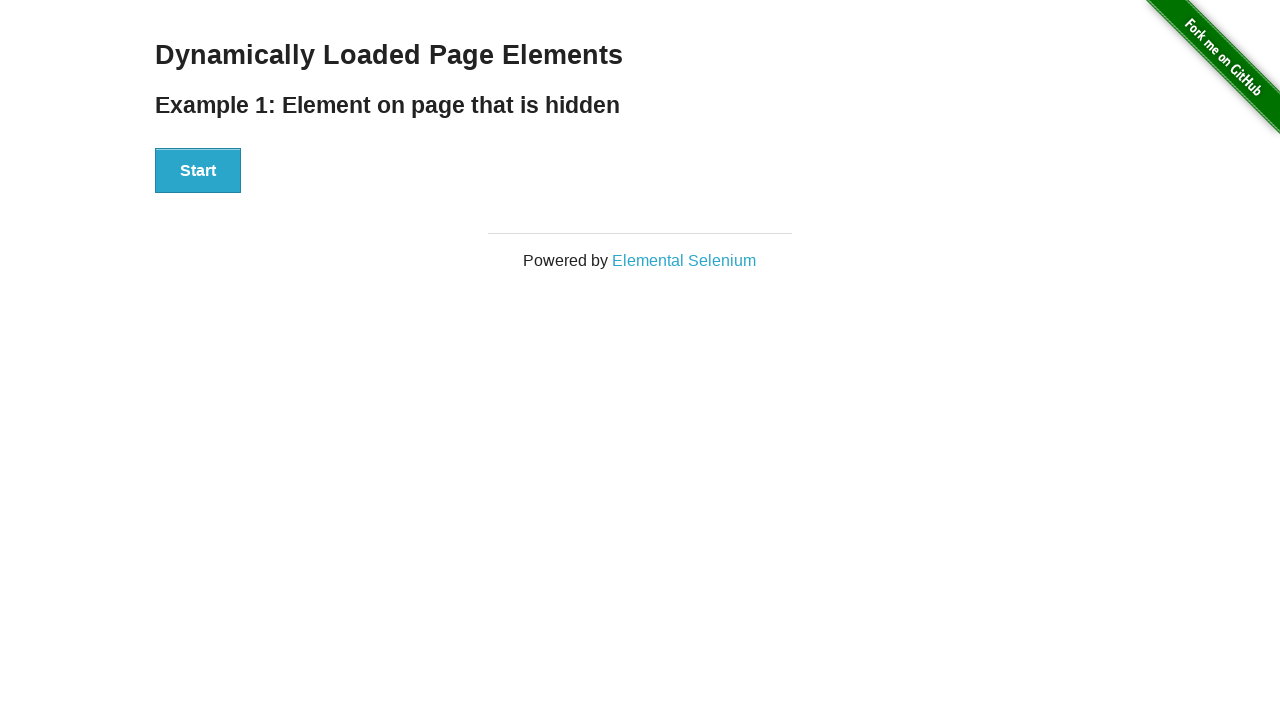

Clicked Start button to trigger dynamic loading at (198, 171) on #start button
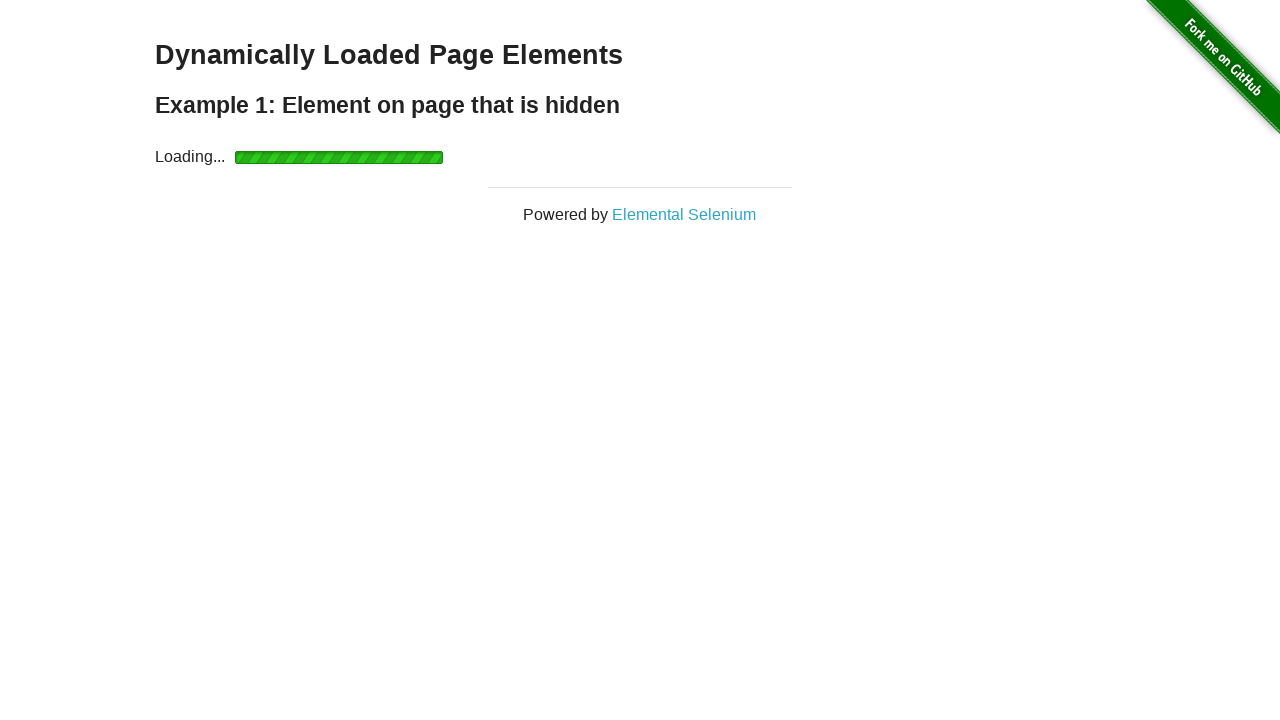

Finish element became visible after loading completed
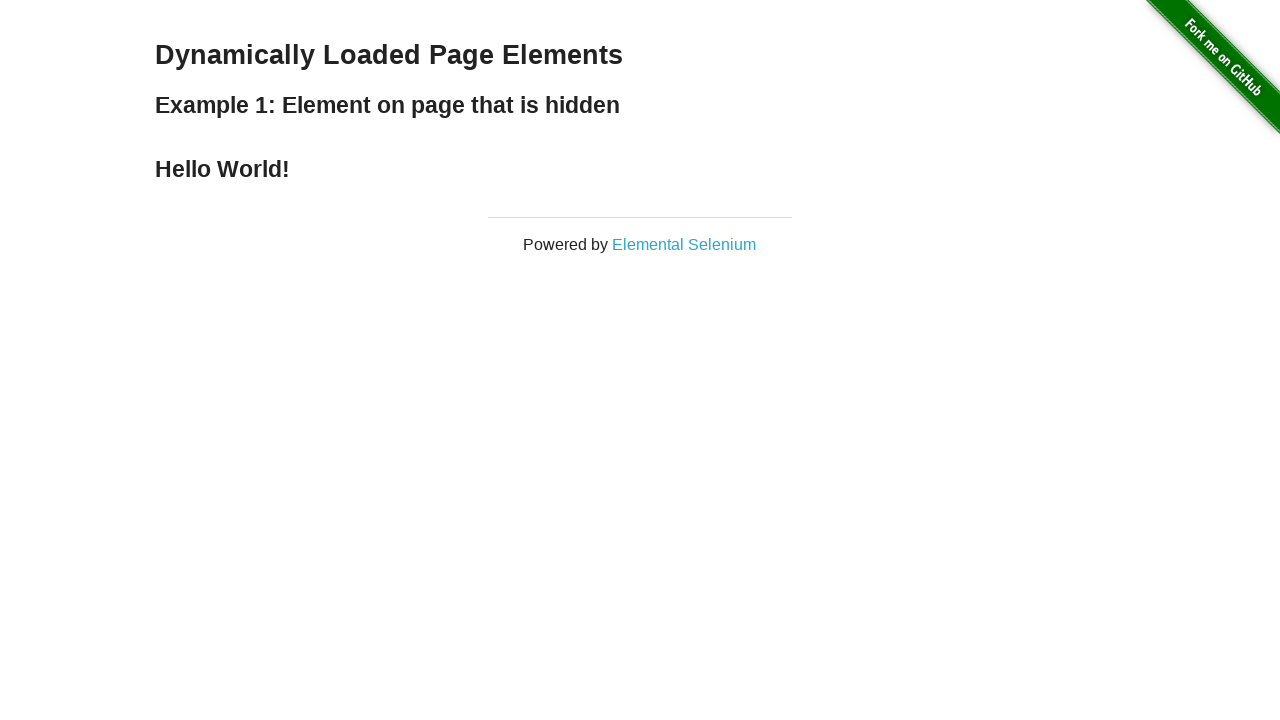

Verified that finish element is visible
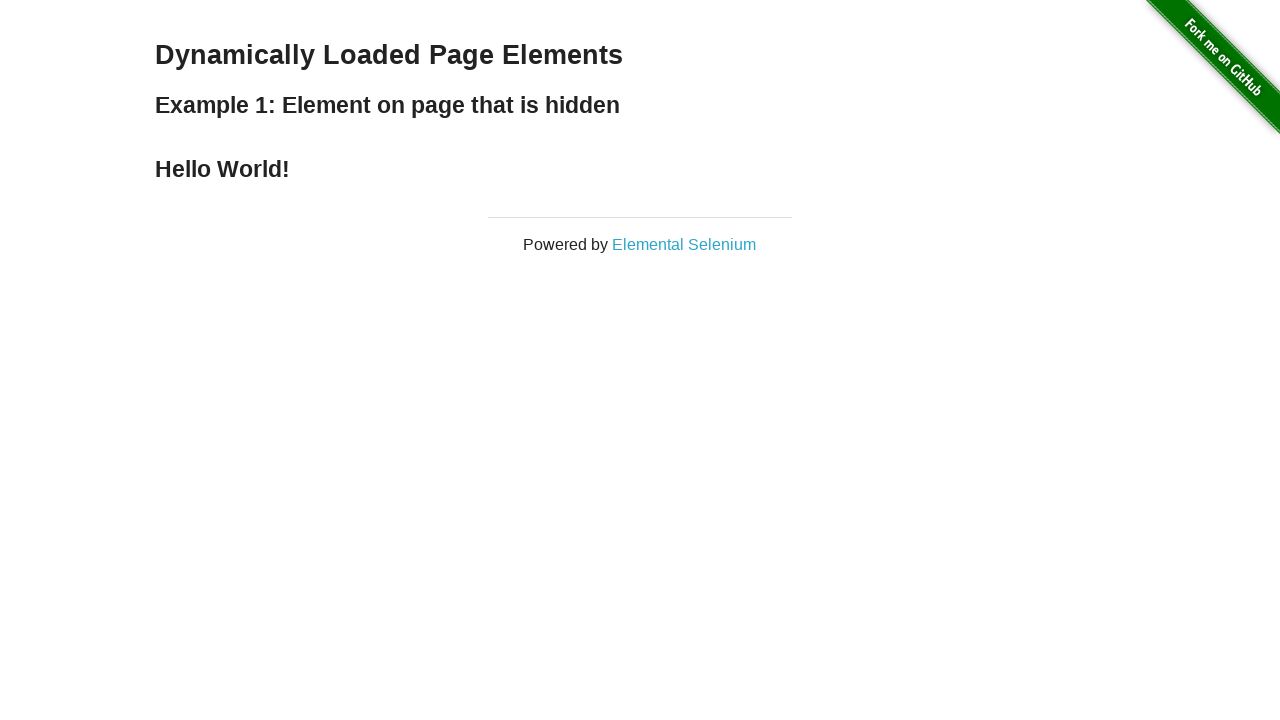

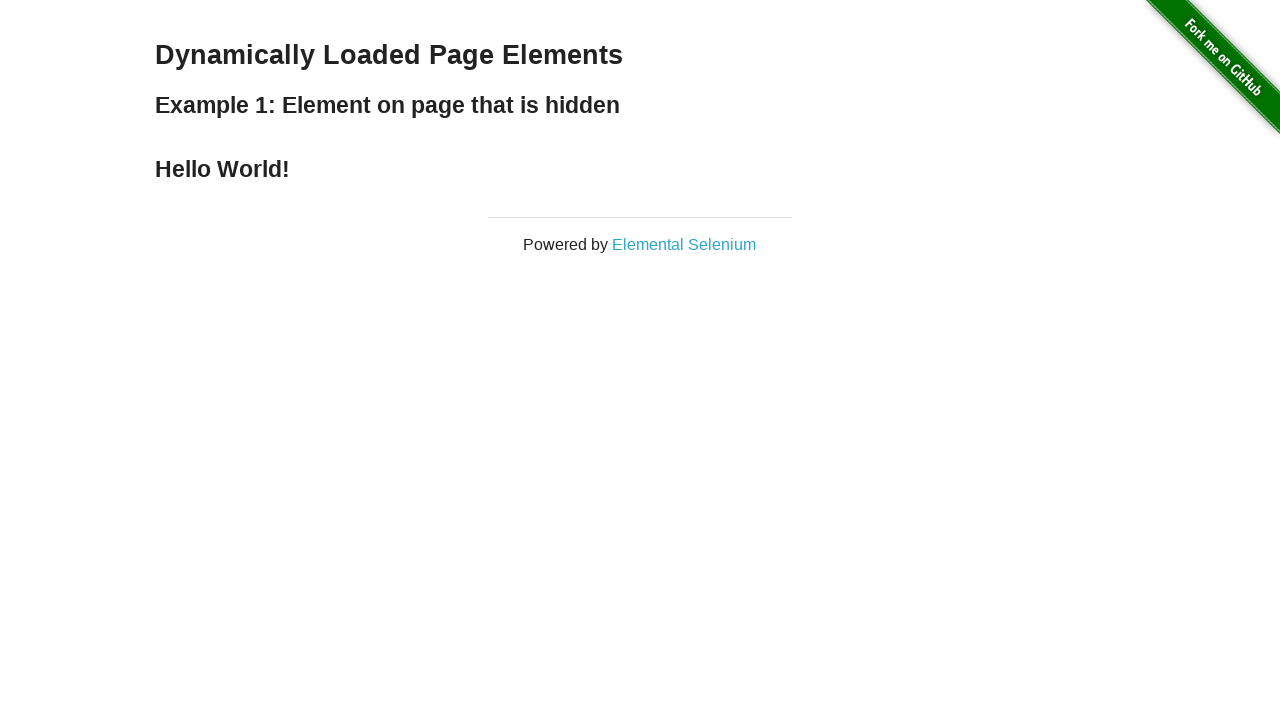